Tests drag and drop functionality on jQuery UI demo page by dragging an element into a droppable area within an iframe

Starting URL: https://jqueryui.com/droppable/

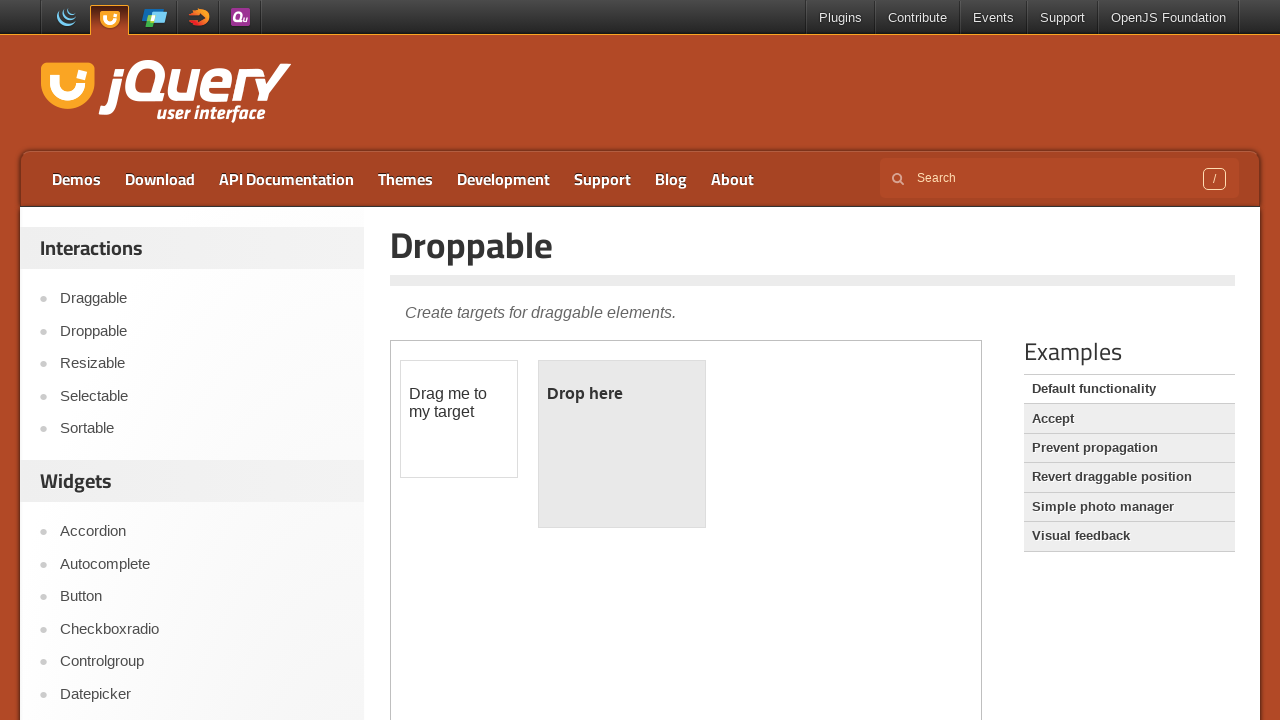

Located the iframe containing the drag and drop demo
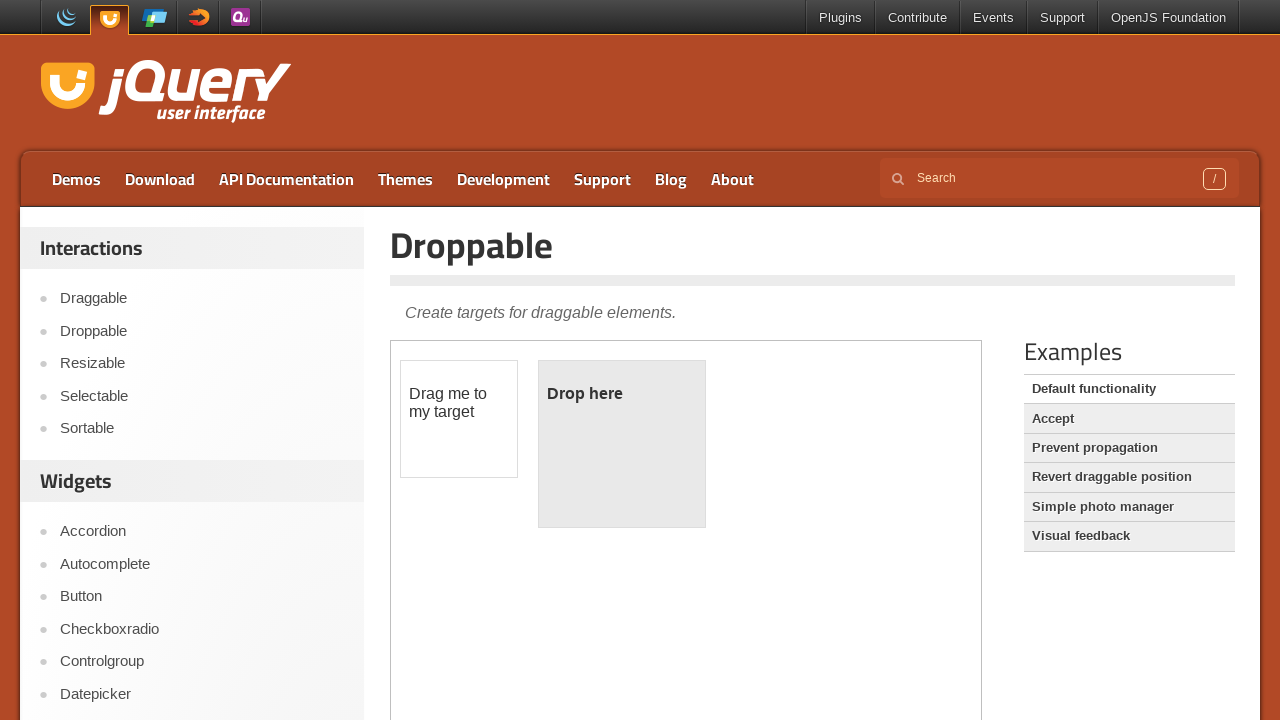

Located the draggable element with ID 'draggable'
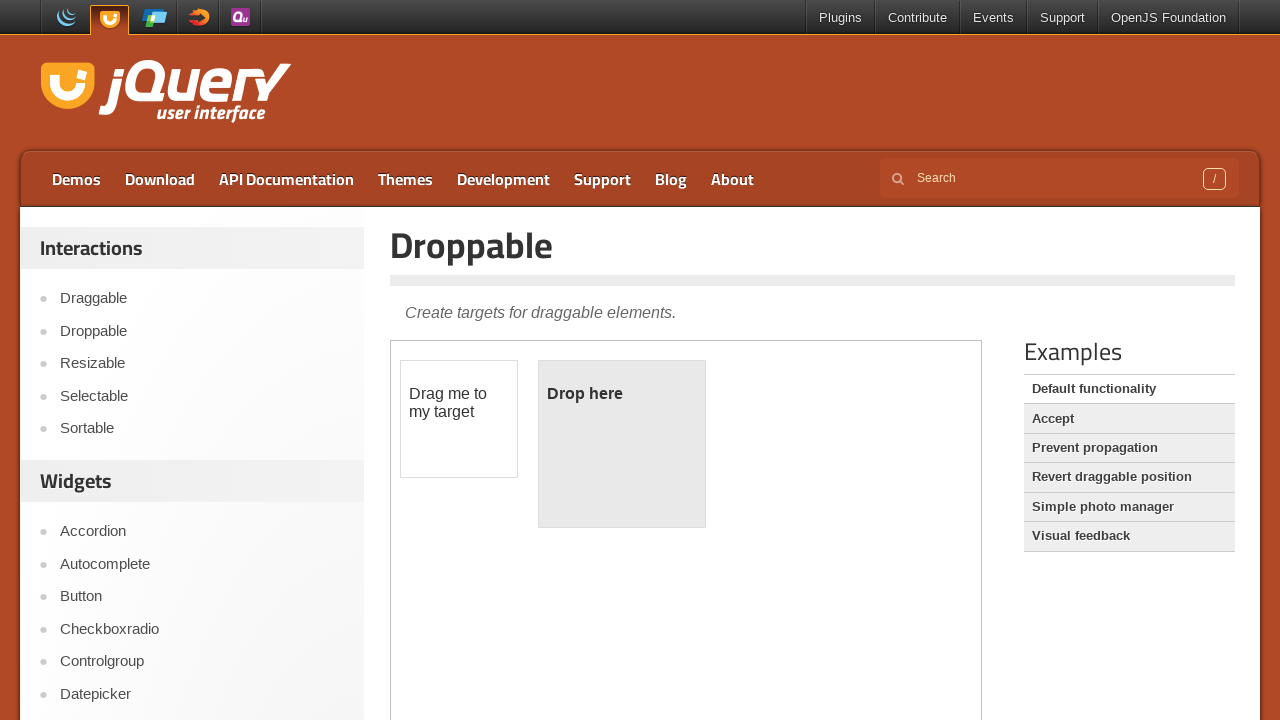

Located the droppable element with ID 'droppable'
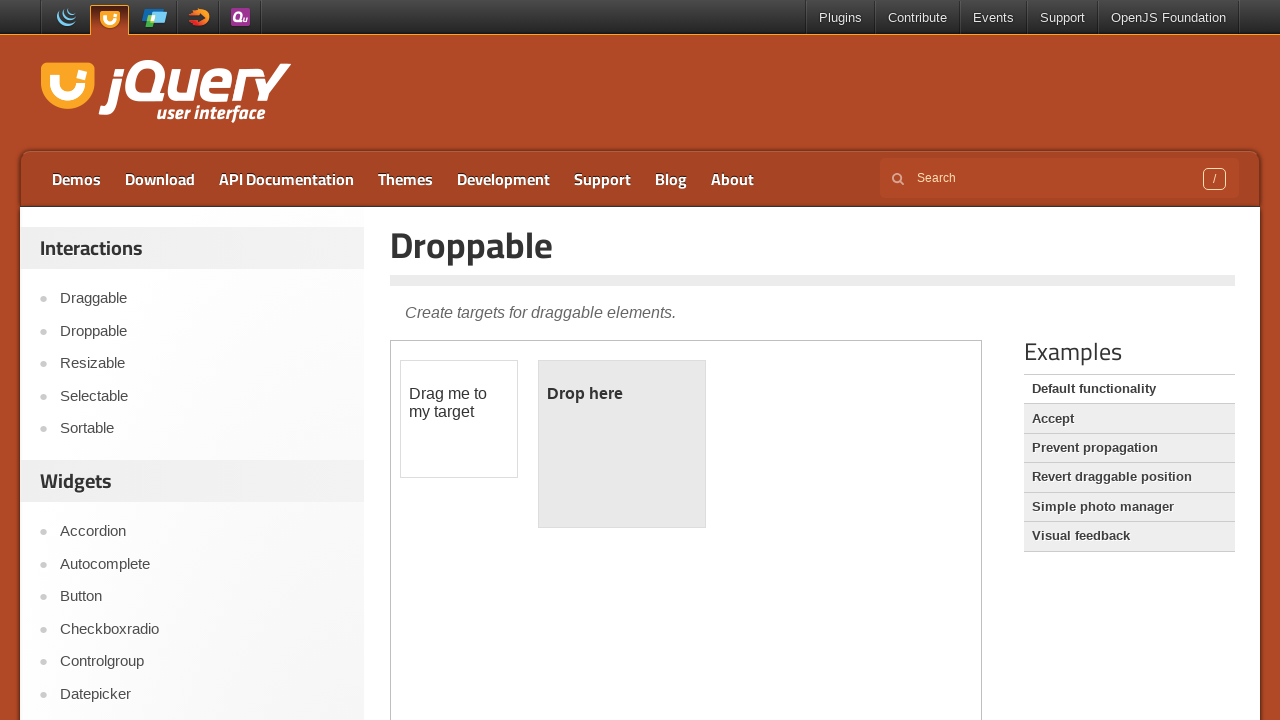

Clicked on the draggable element to focus it at (459, 419) on iframe >> nth=0 >> internal:control=enter-frame >> #draggable
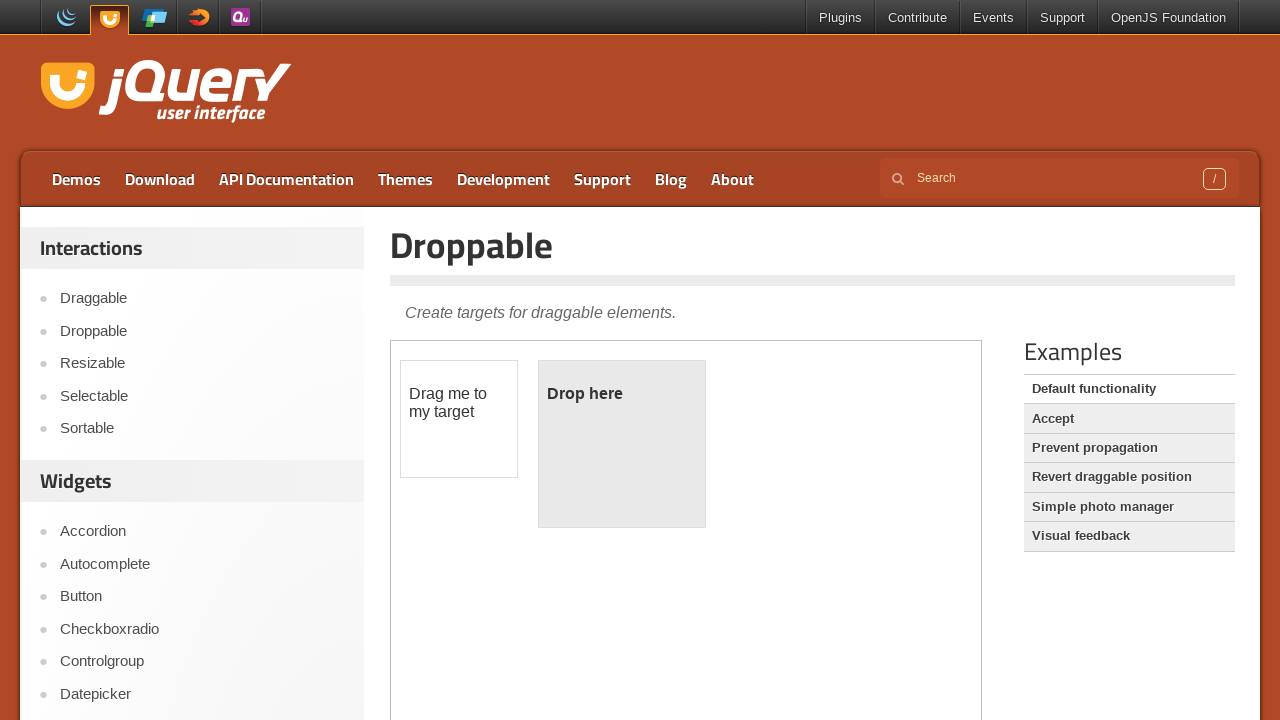

Dragged the draggable element into the droppable area at (622, 444)
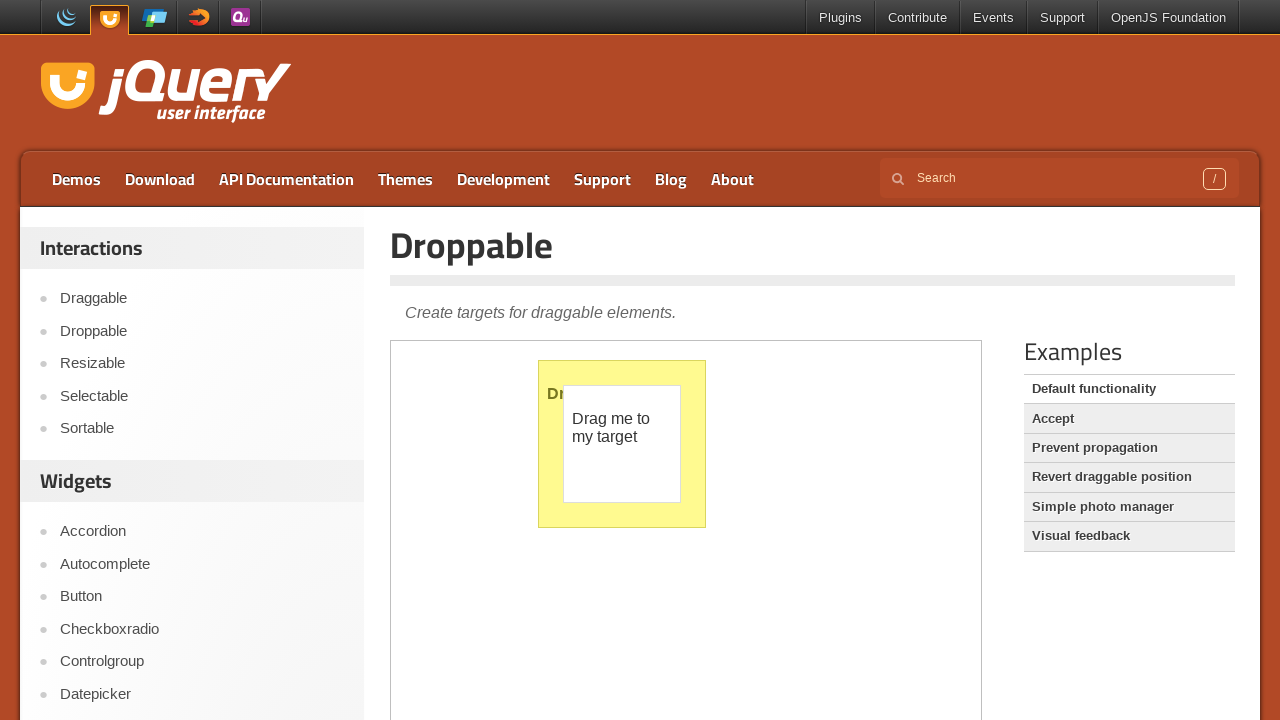

Retrieved text content from droppable element to verify successful drop
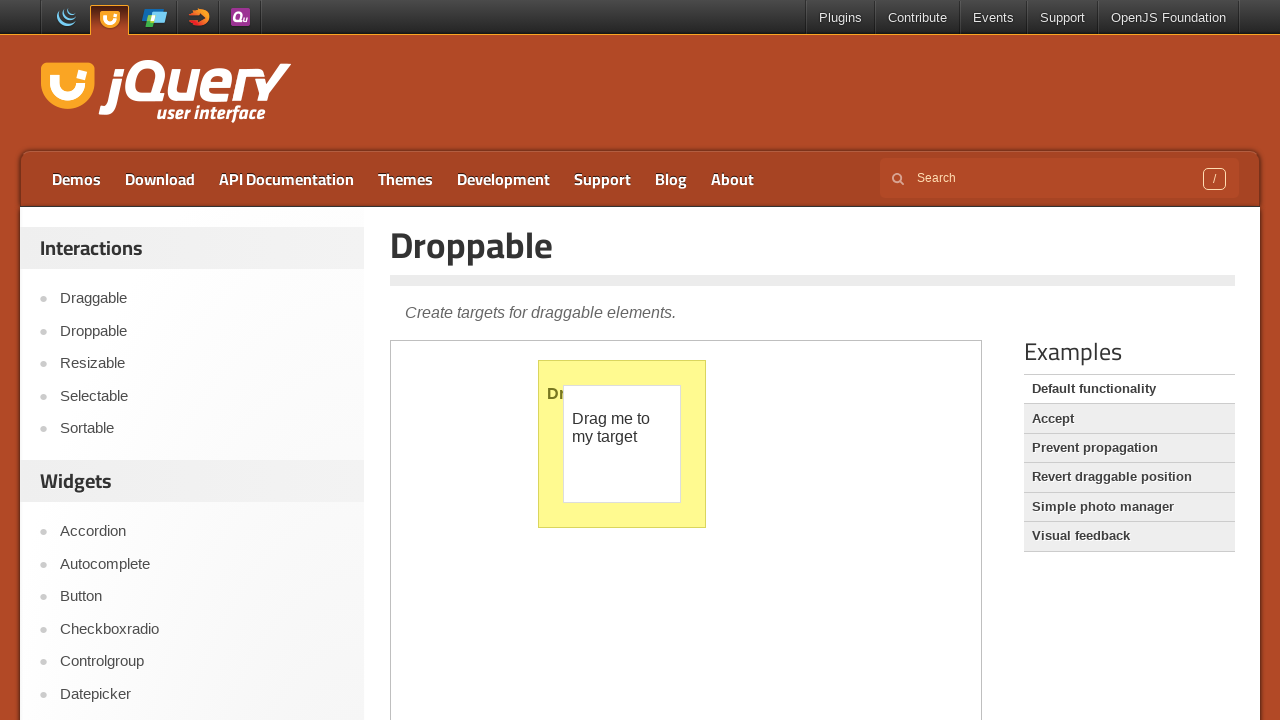

Printed droppable text: 
	Dropped!

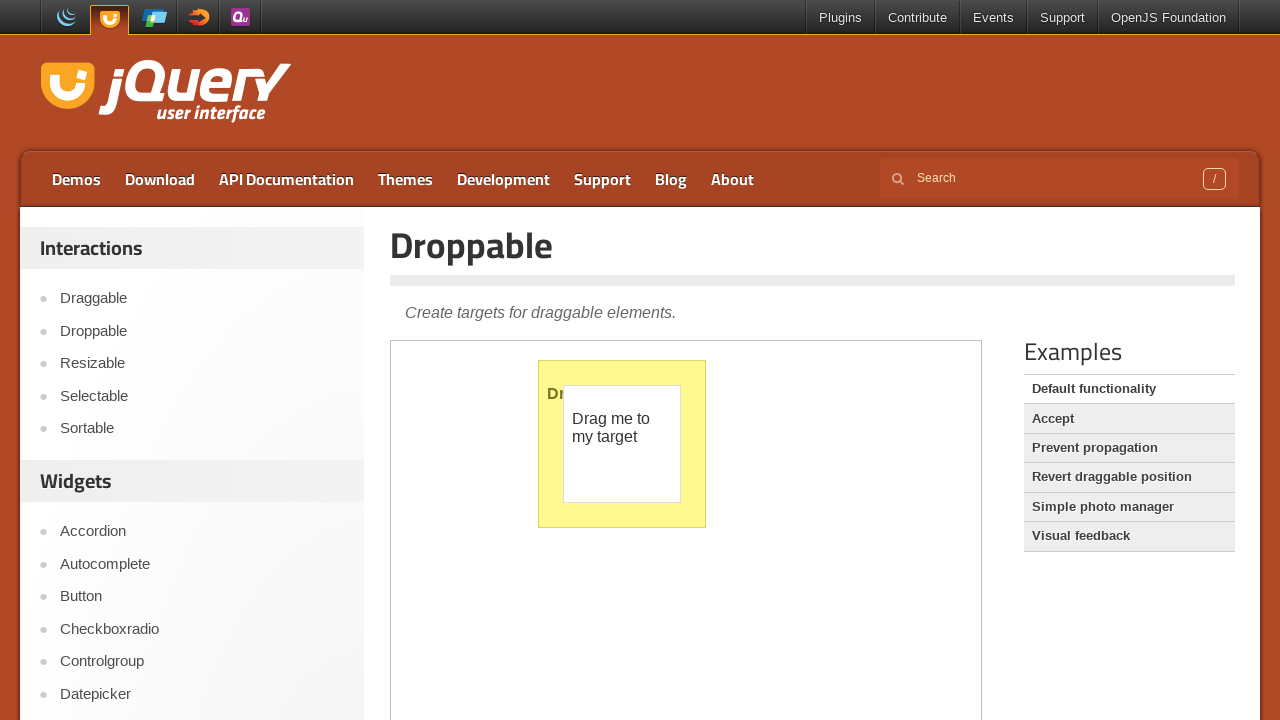

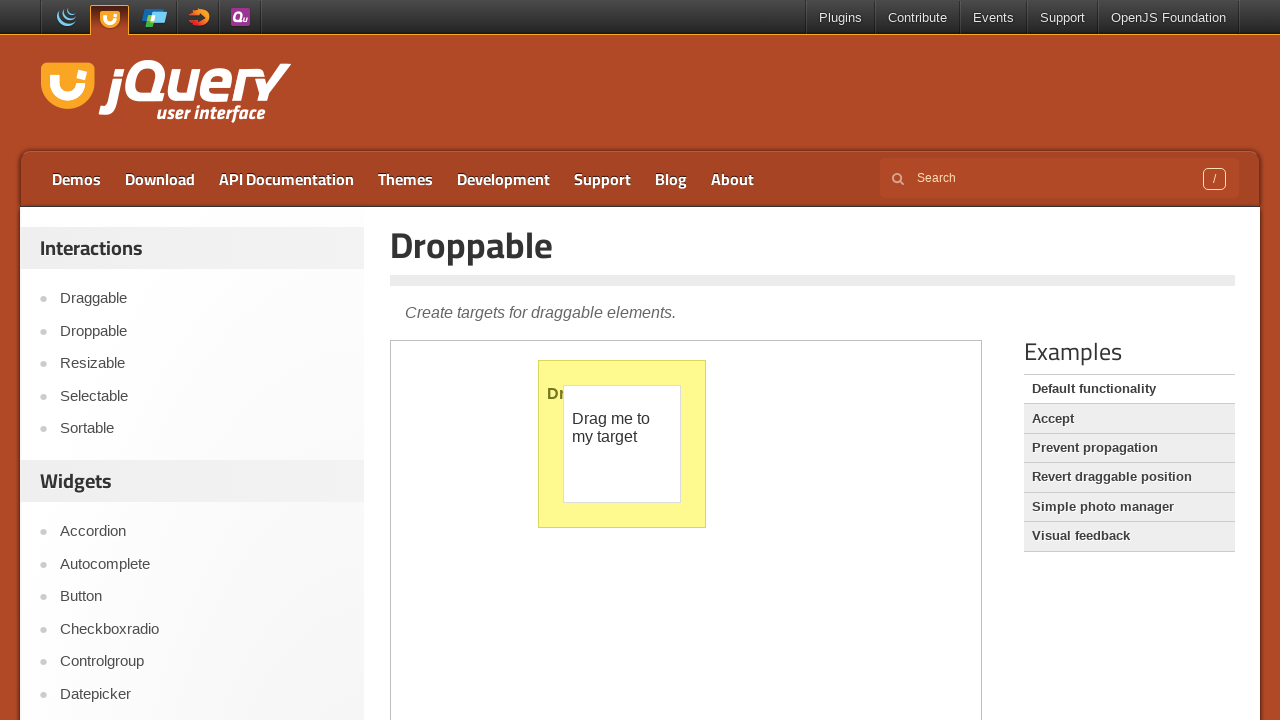